Validates Rich Results for Time.com Collection Hub page by entering the URL into Google's Rich Results Test tool and waiting for validation results

Starting URL: https://search.google.com/test/rich-results

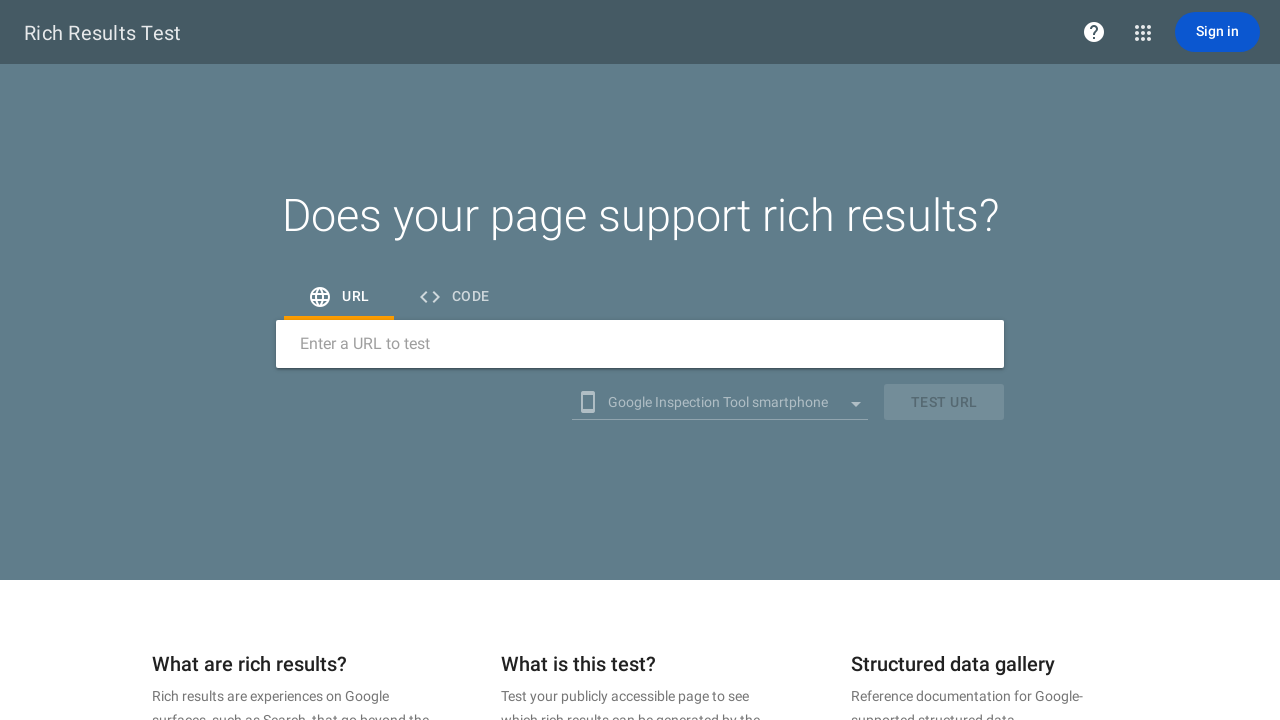

Located URL input field for Rich Results Test
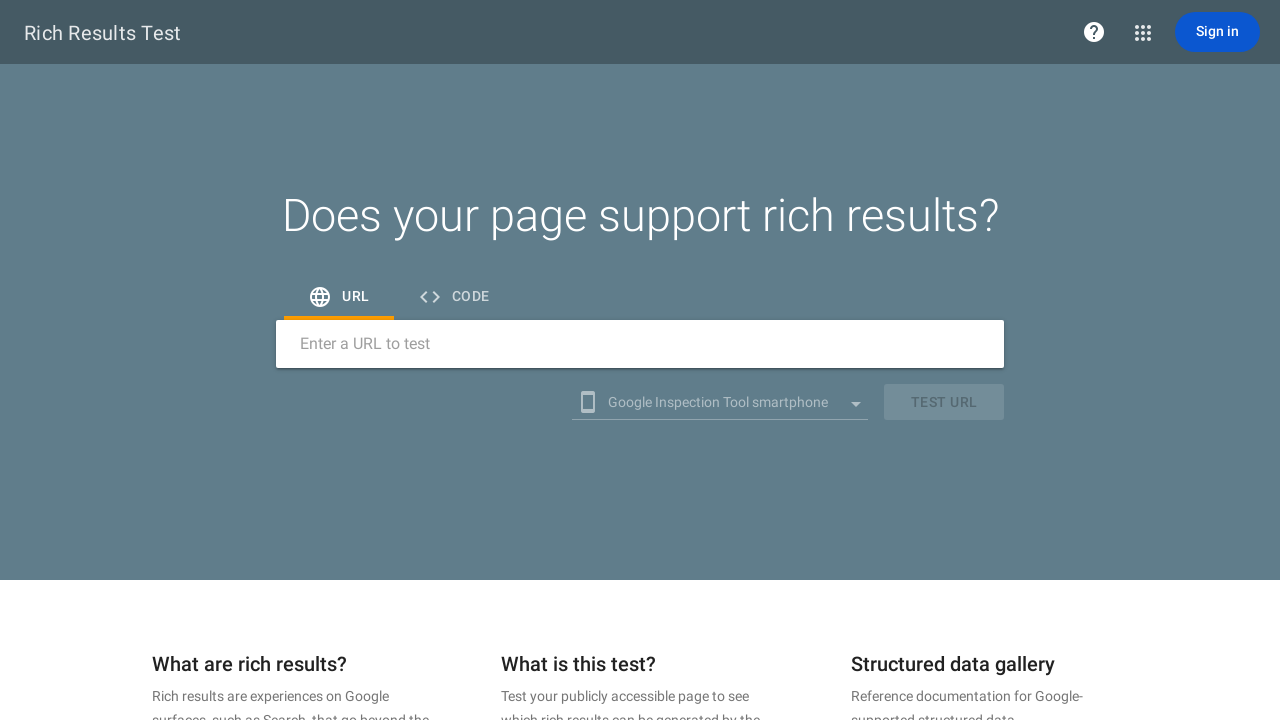

Cleared URL input field on internal:label="Enter a URL to test"i
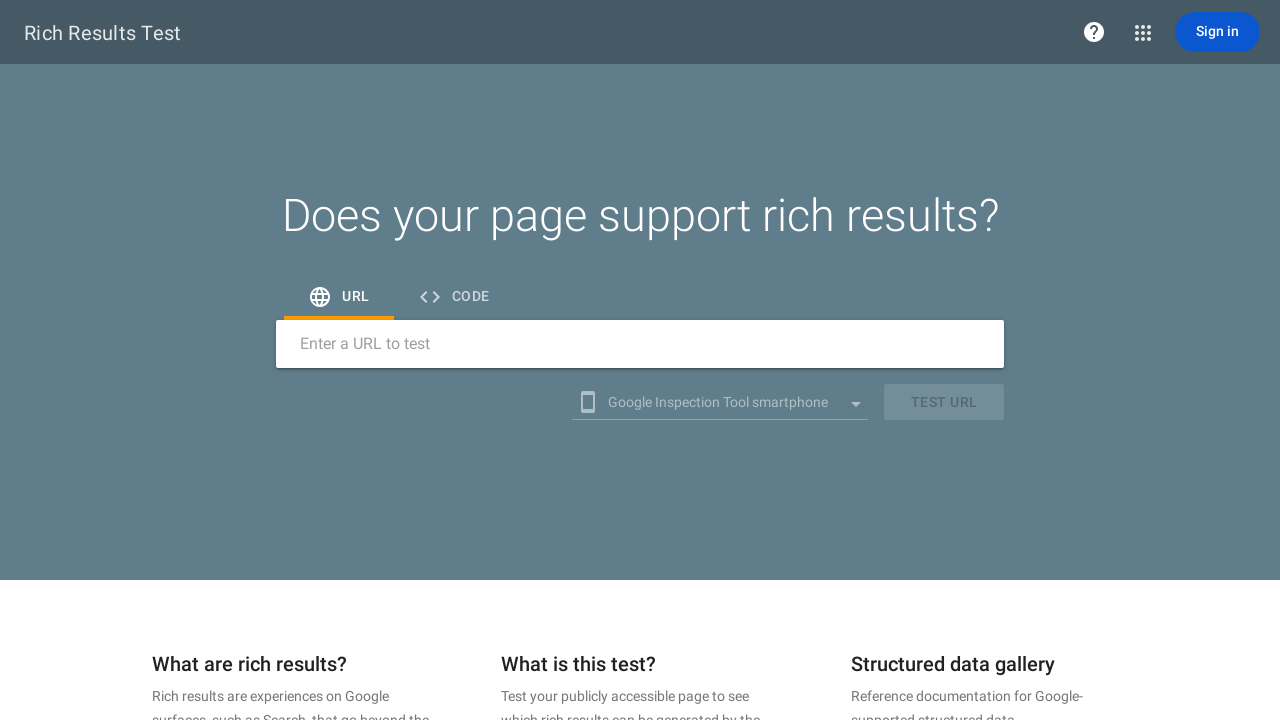

Filled URL input with Time.com Collection Hub URL on internal:label="Enter a URL to test"i
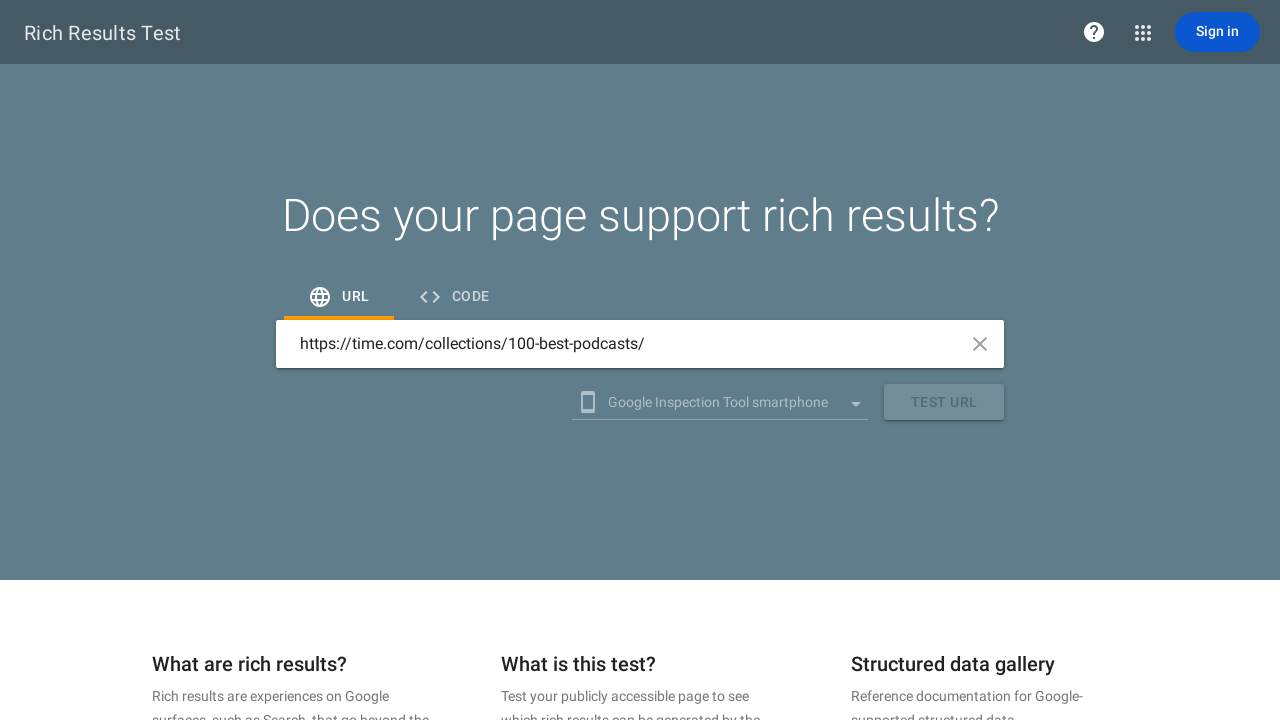

Pressed Escape to dismiss autocomplete suggestions
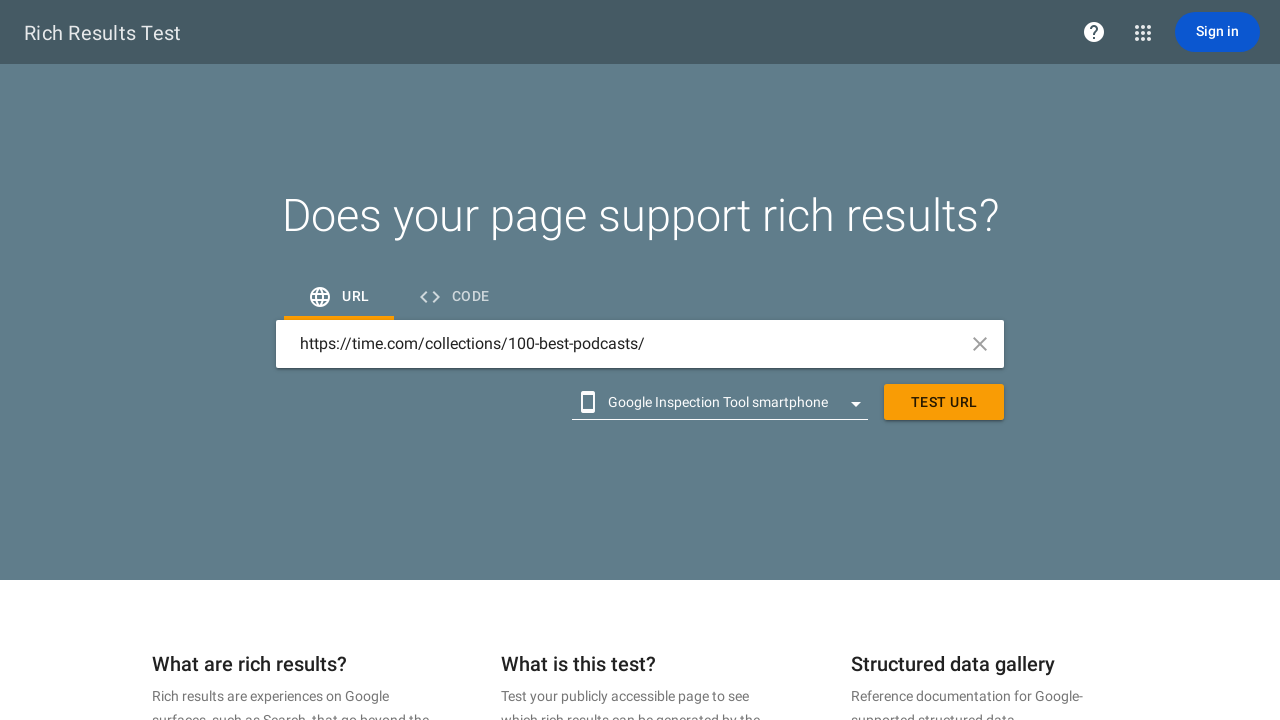

Waited 500ms for UI stabilization
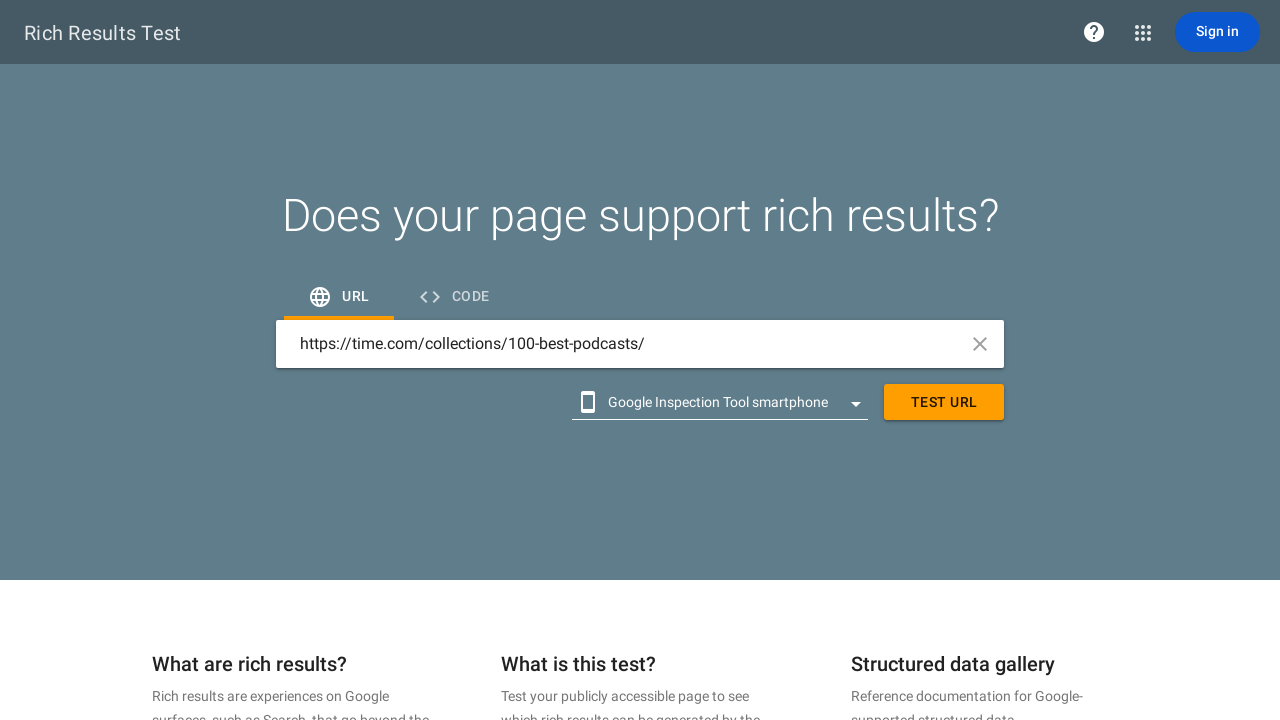

Clicked 'test url' button to start Rich Results validation at (944, 402) on internal:role=button[name="test url"i]
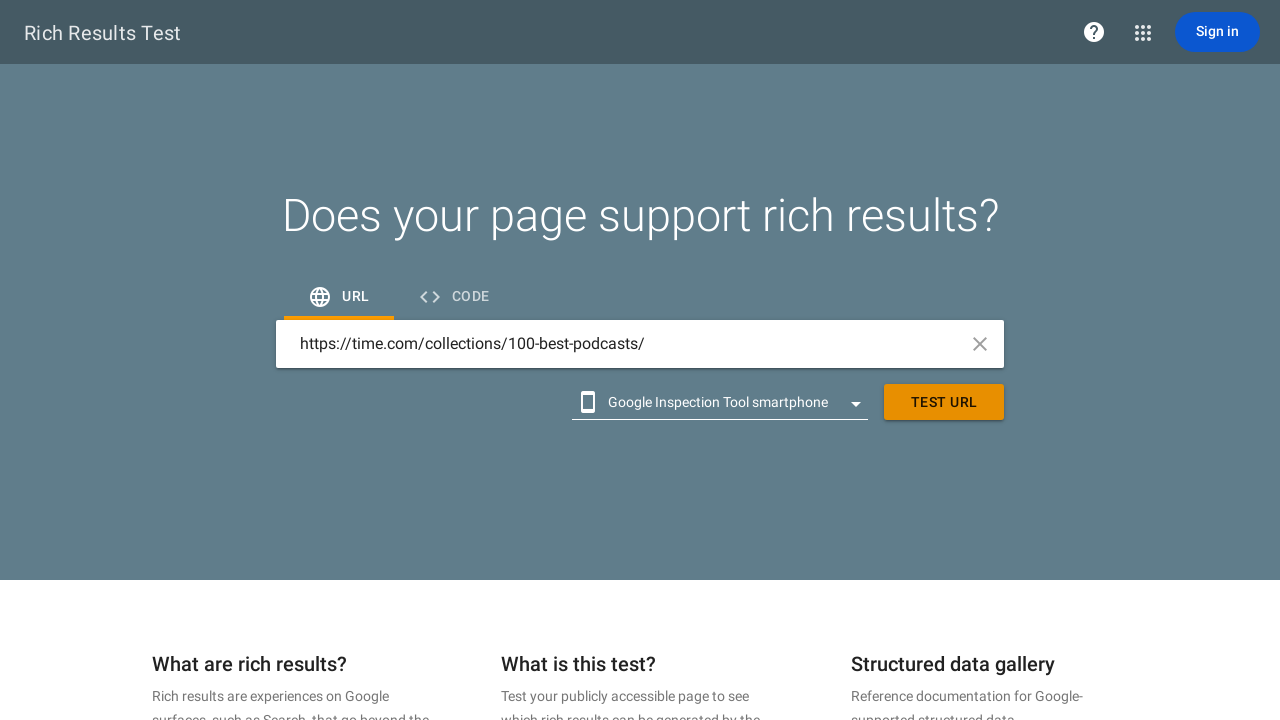

Rich Results validation timeout after 90 seconds
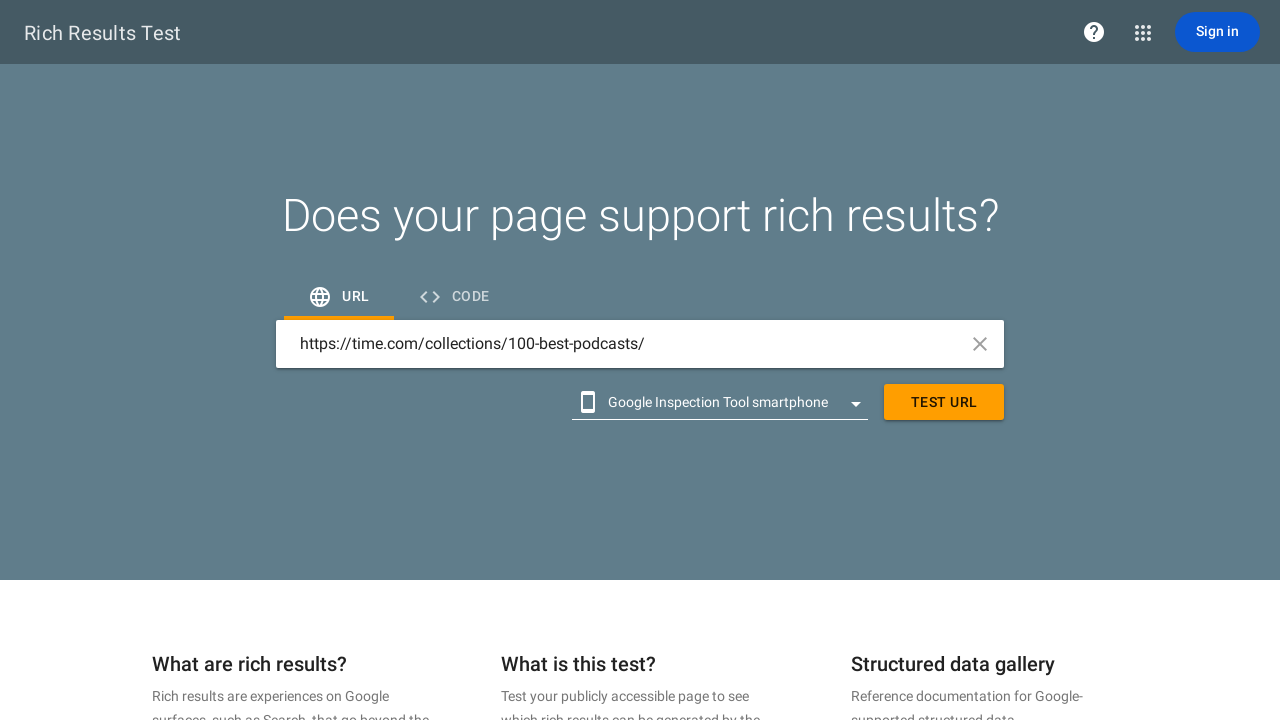

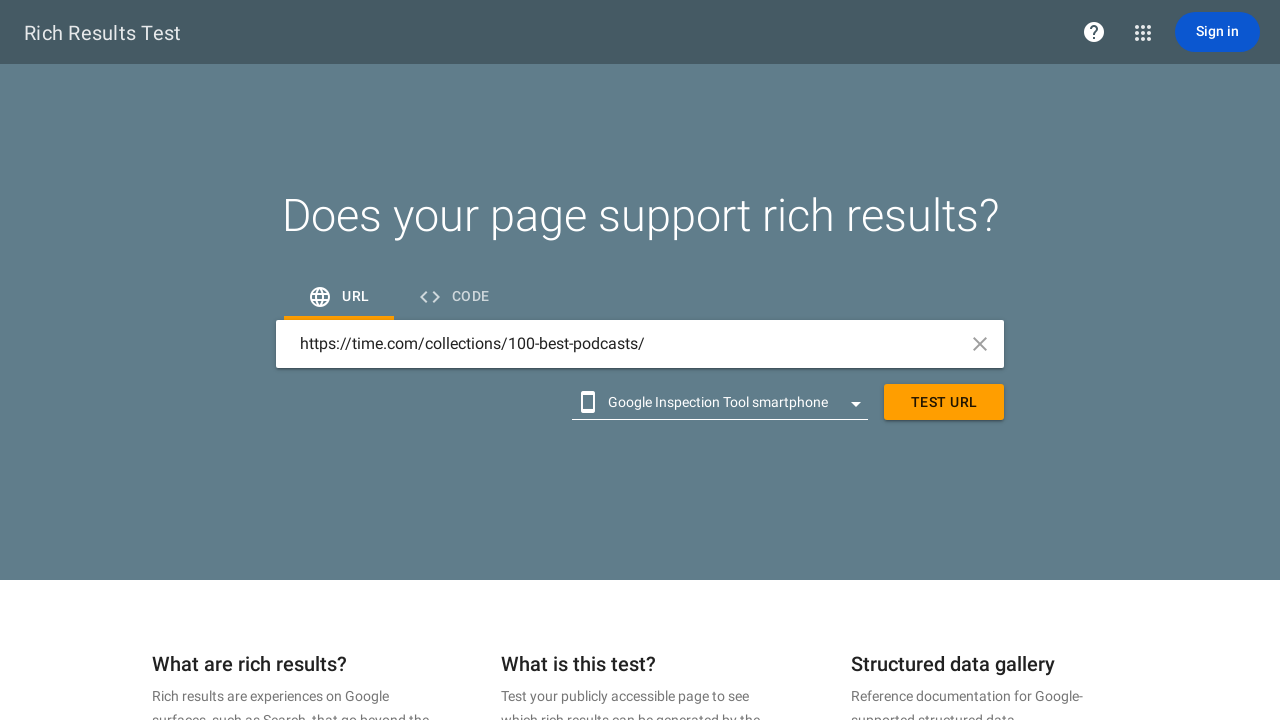